Tests finding all elements by class name, counts them, iterates through their text, and accesses a specific element by index

Starting URL: https://kristinek.github.io/site/examples/locators

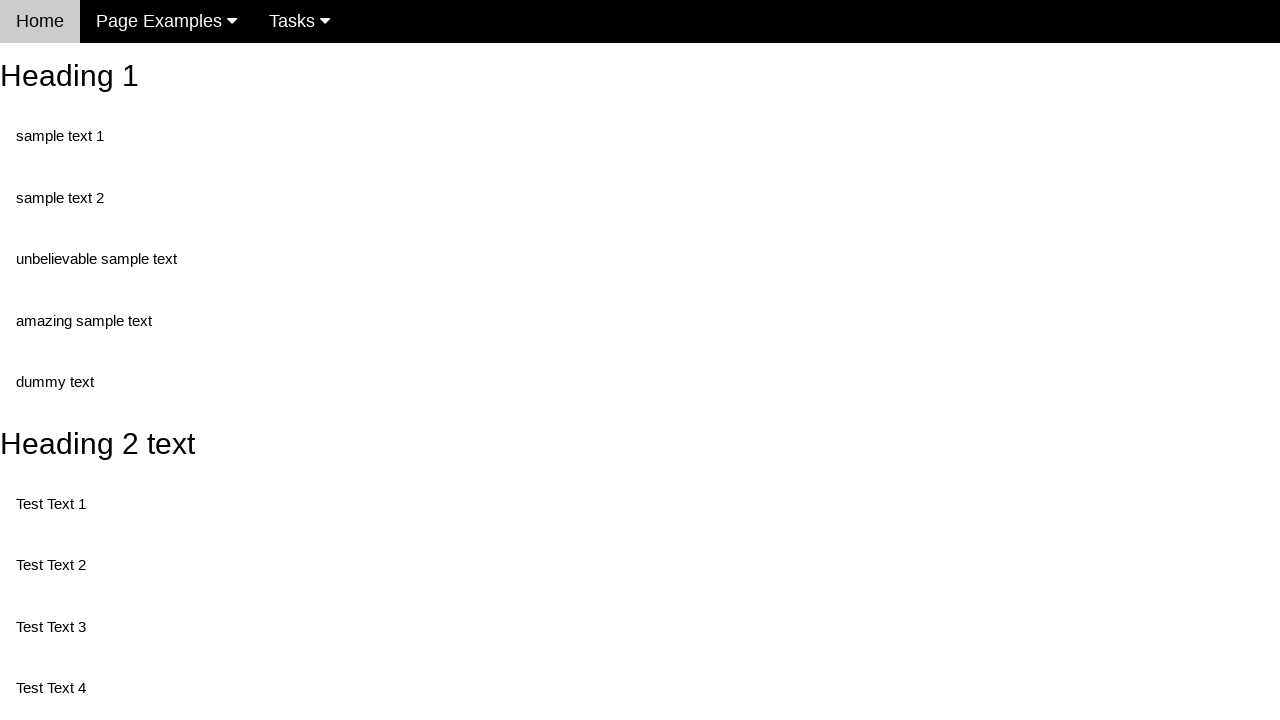

Navigated to locators example page
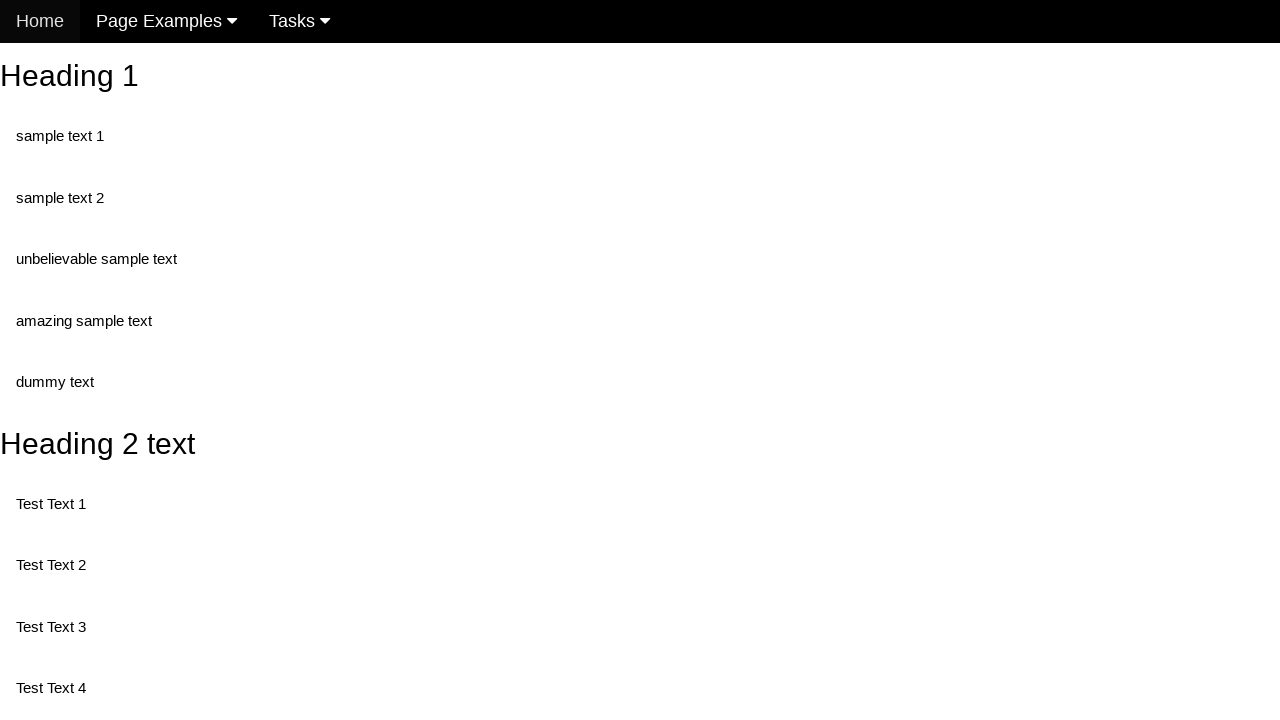

Located all elements with class 'test'
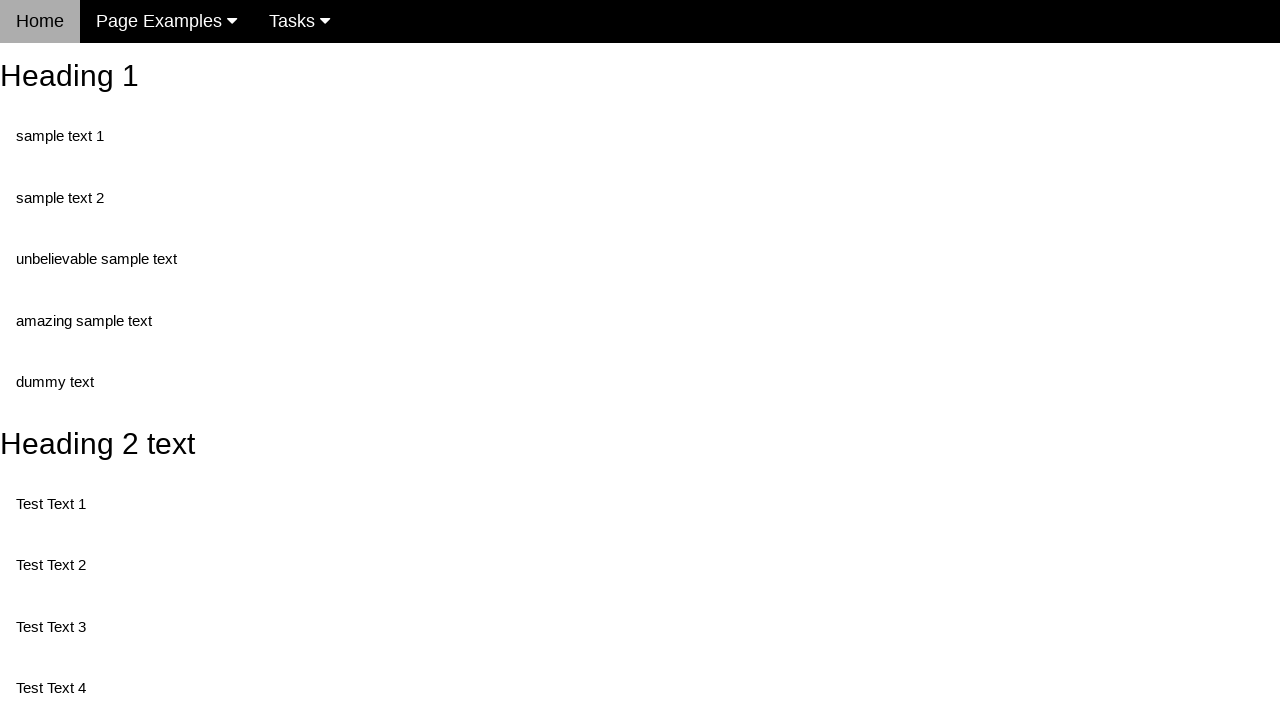

Retrieved count of test elements: 5
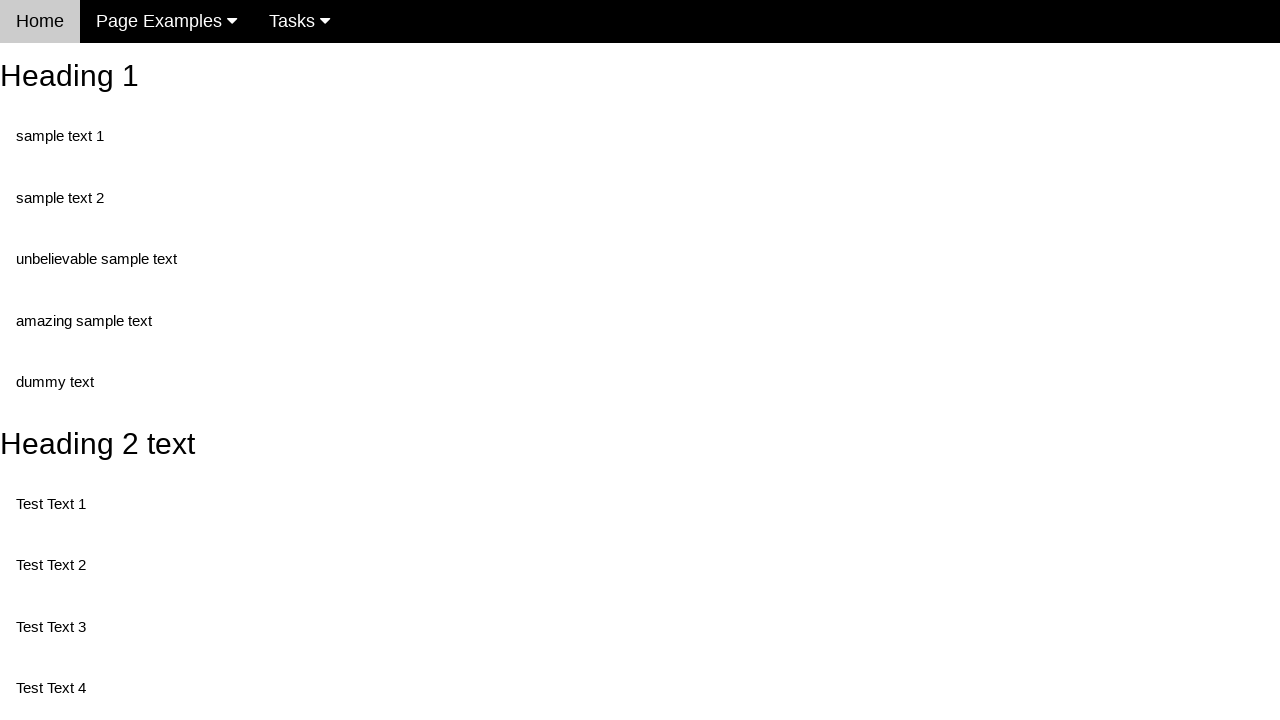

Retrieved text from element 0: 'Test Text 1'
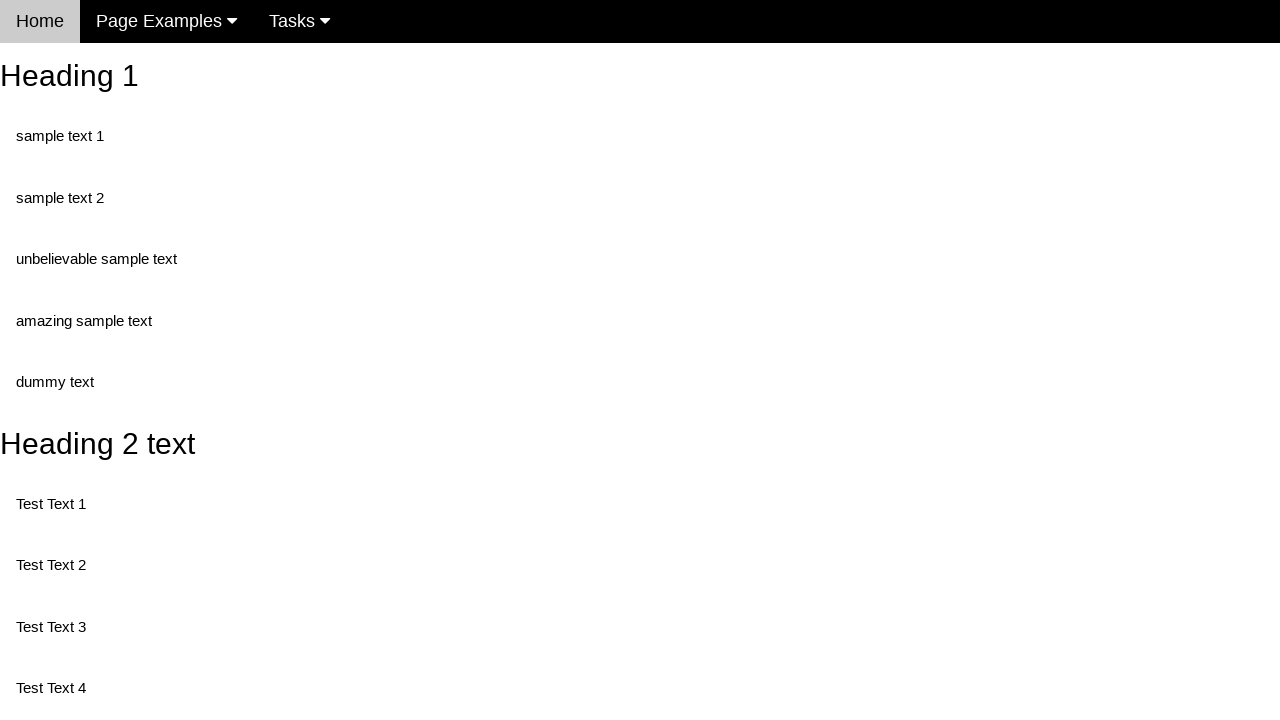

Retrieved text from element 1: 'Test Text 3'
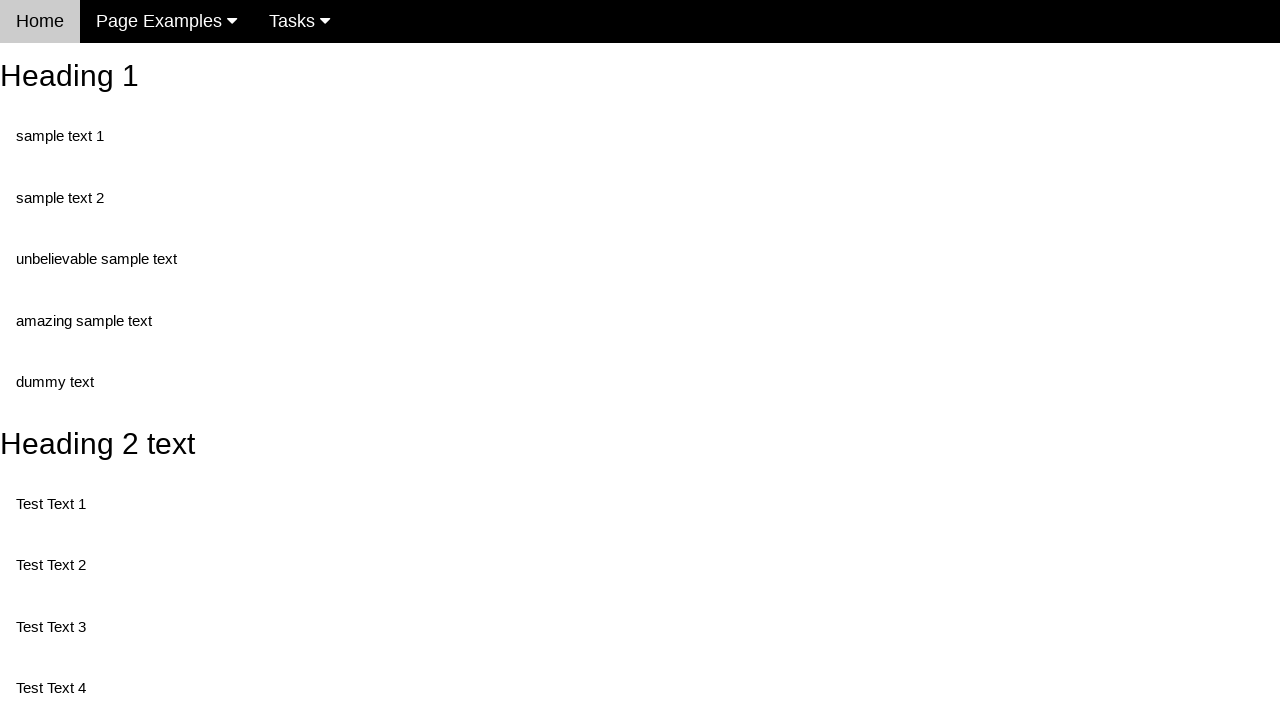

Retrieved text from element 2: 'Test Text 4'
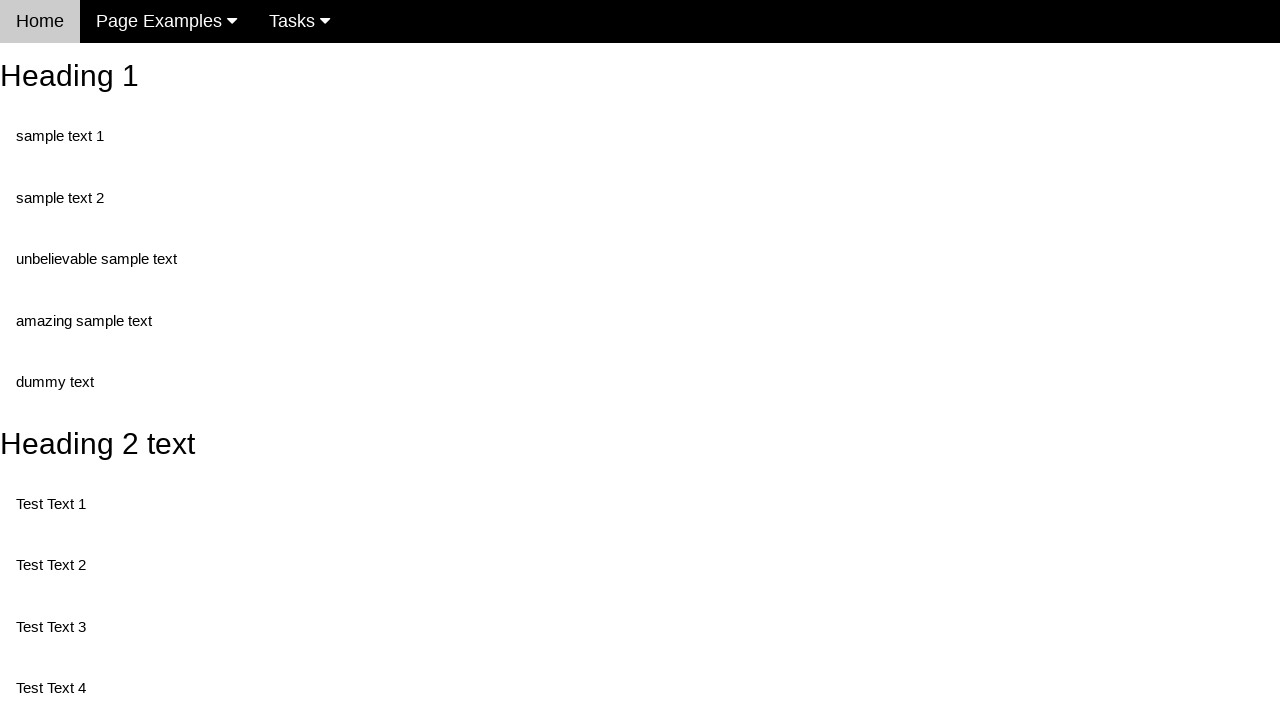

Retrieved text from element 3: 'Test Text 5'
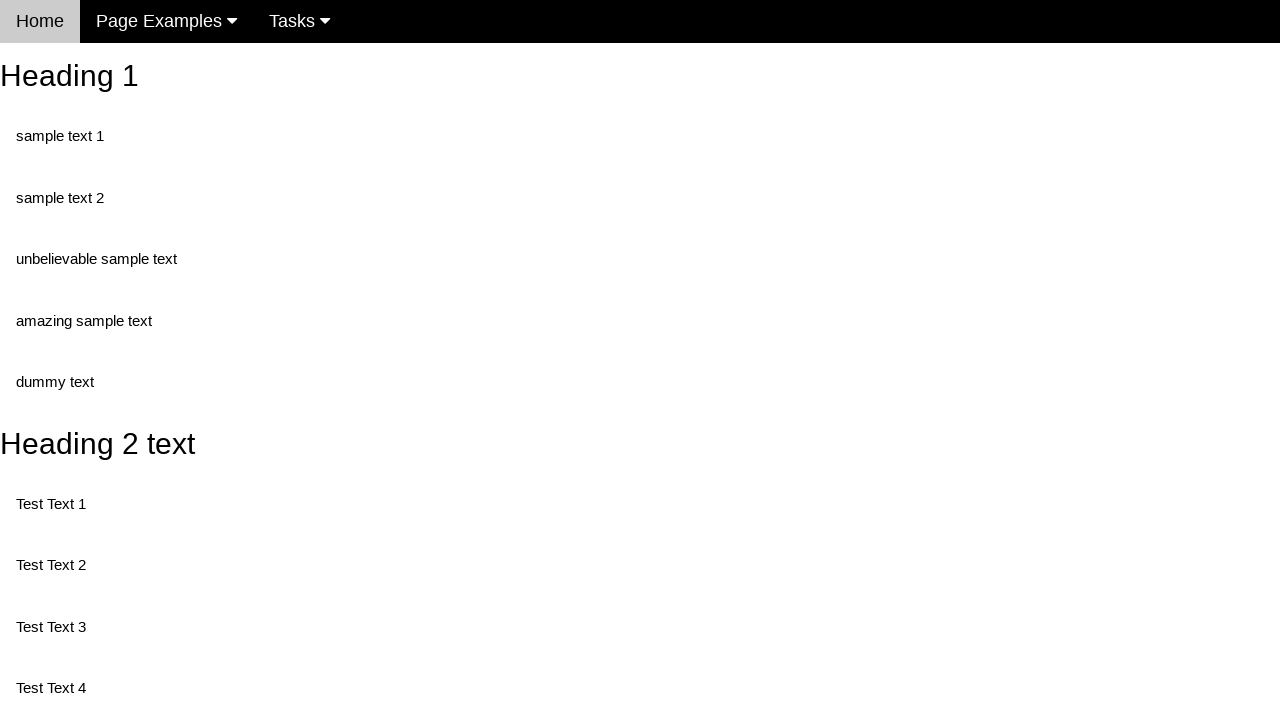

Retrieved text from element 4: 'Test Text 6'
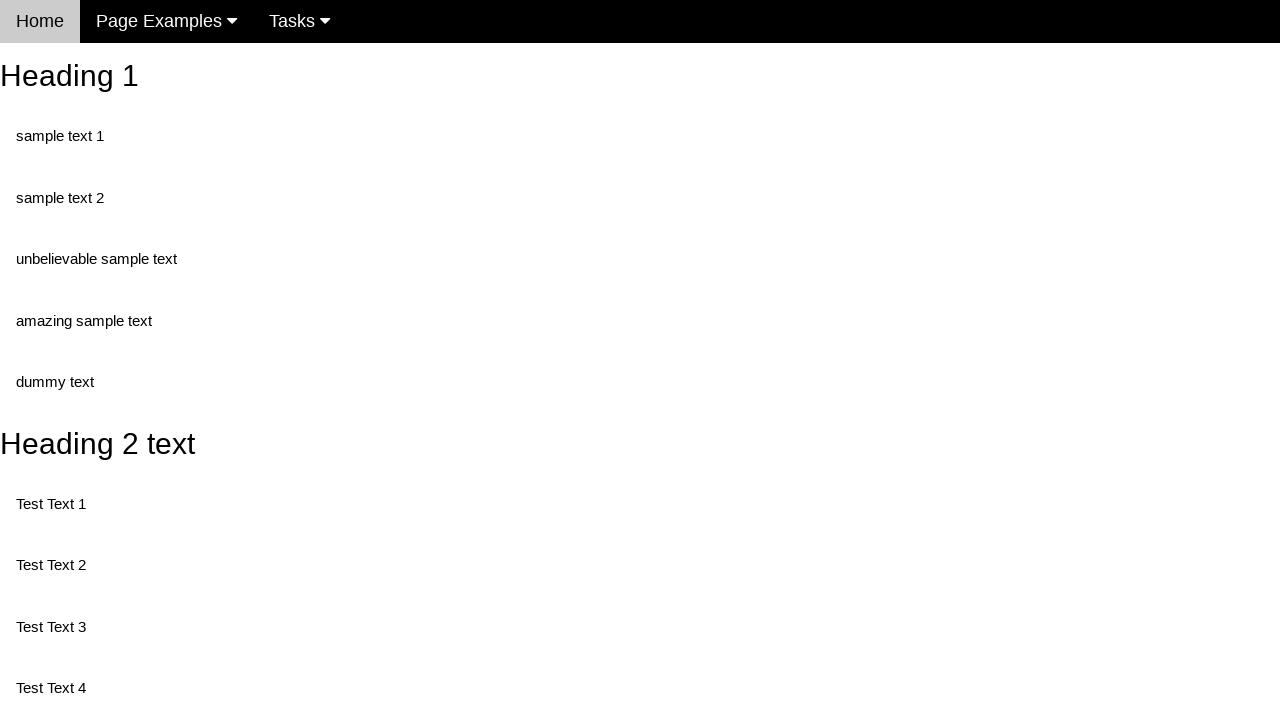

Retrieved text from third element (index 2): 'Test Text 4'
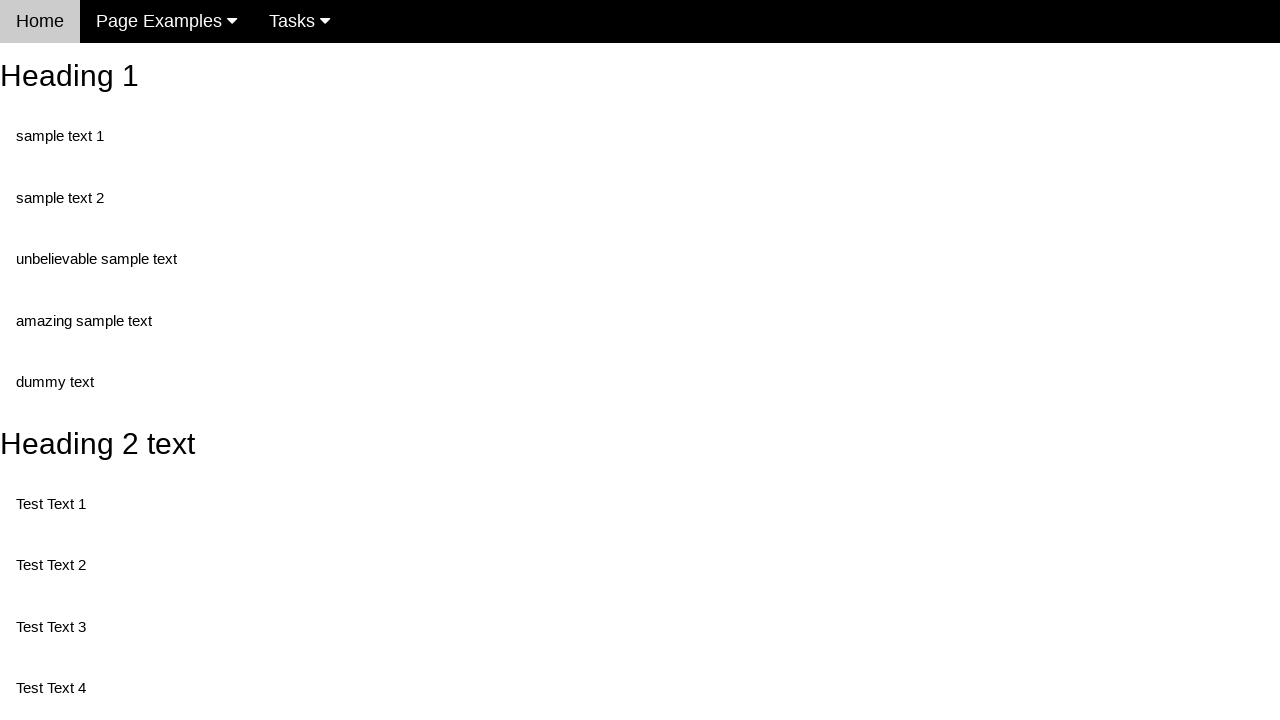

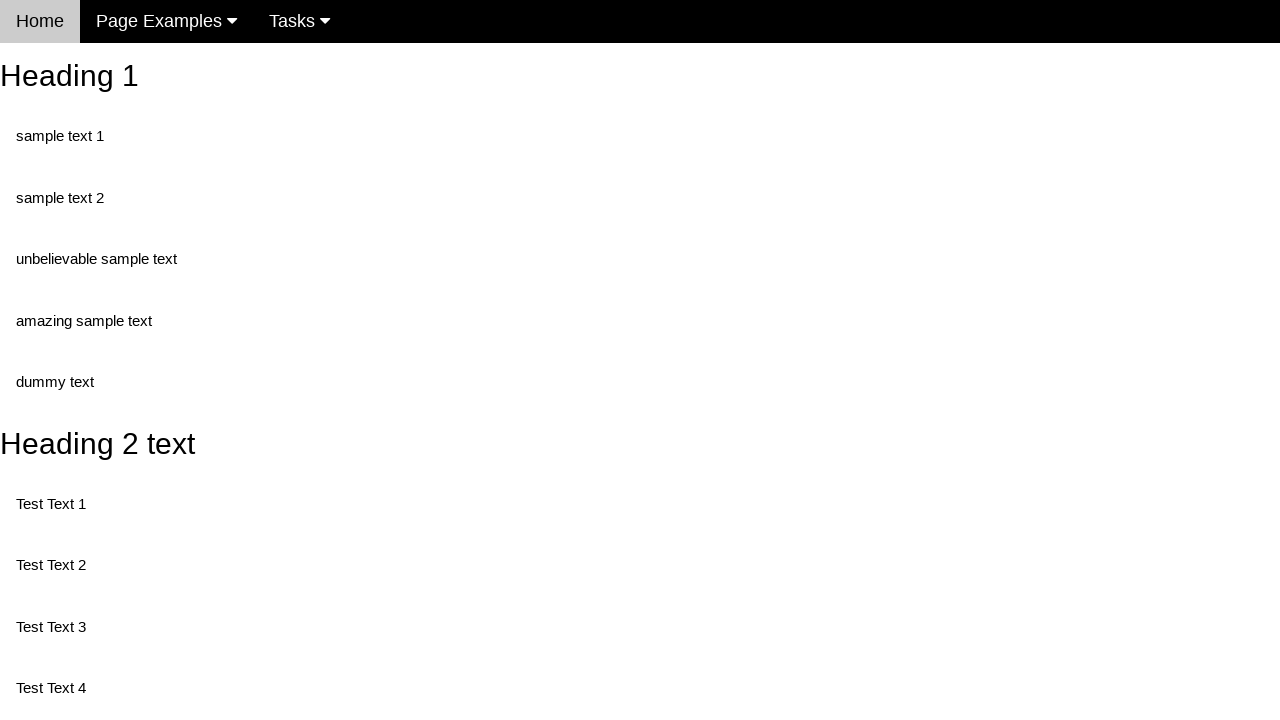